Tests search functionality on Naaptol e-commerce website by entering a search term in the search box

Starting URL: https://www.naaptol.com/

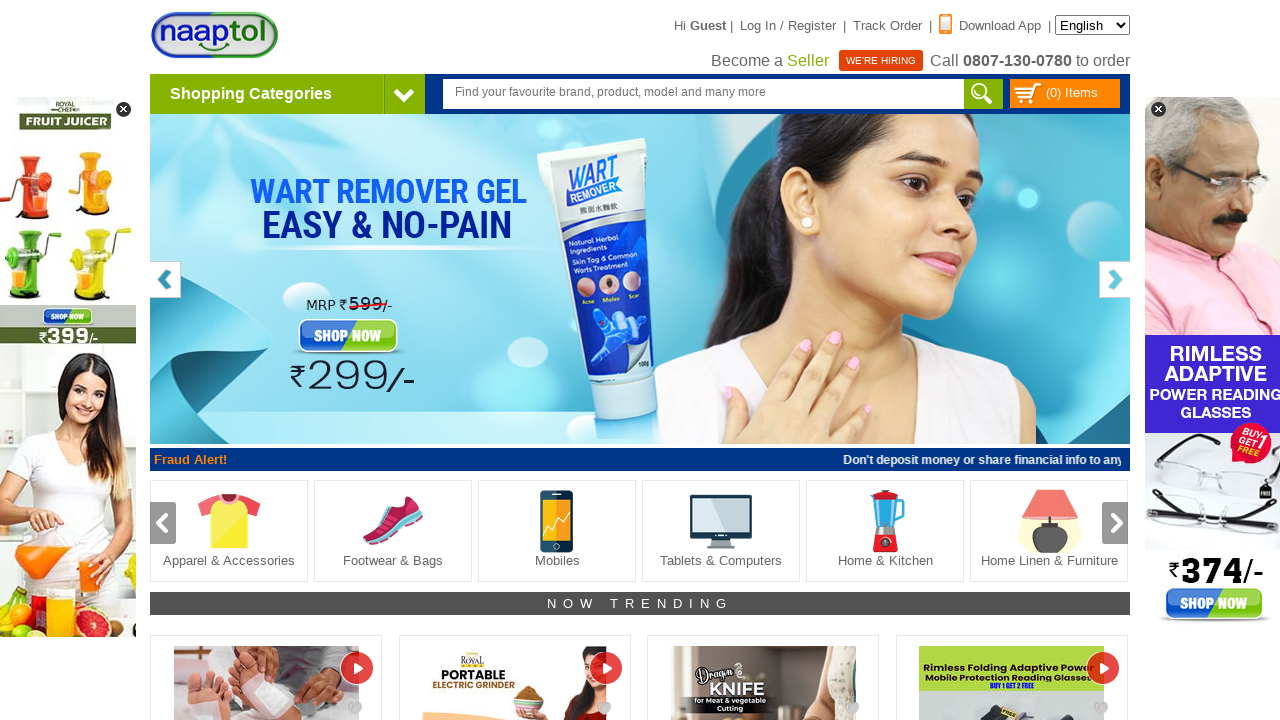

Filled search box with 'eyewear' on #header_search_text
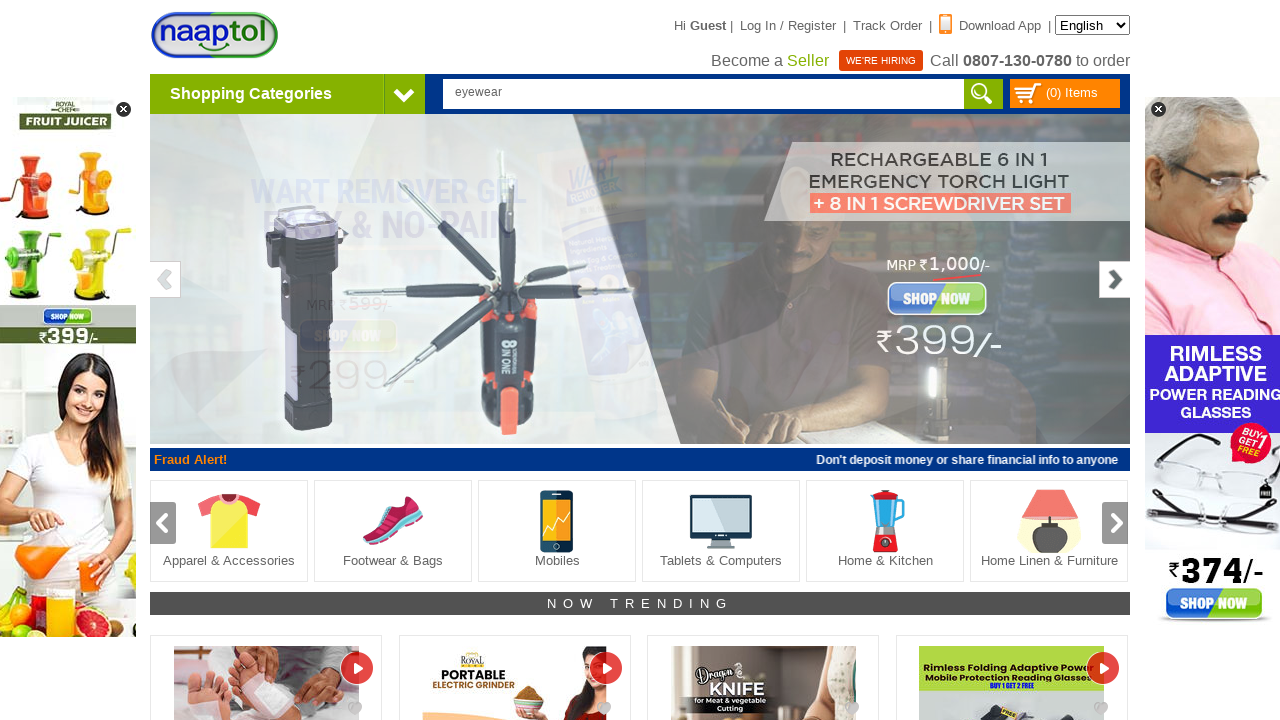

Waited 1 second for search suggestions or results to load
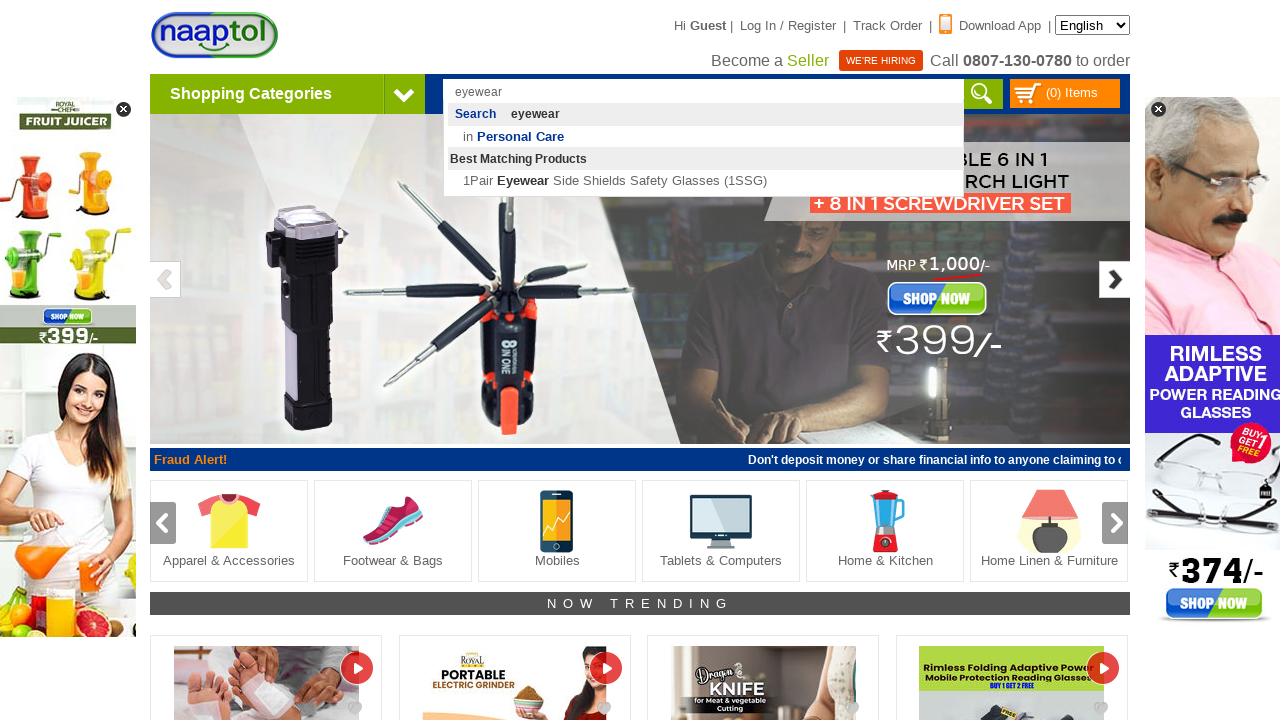

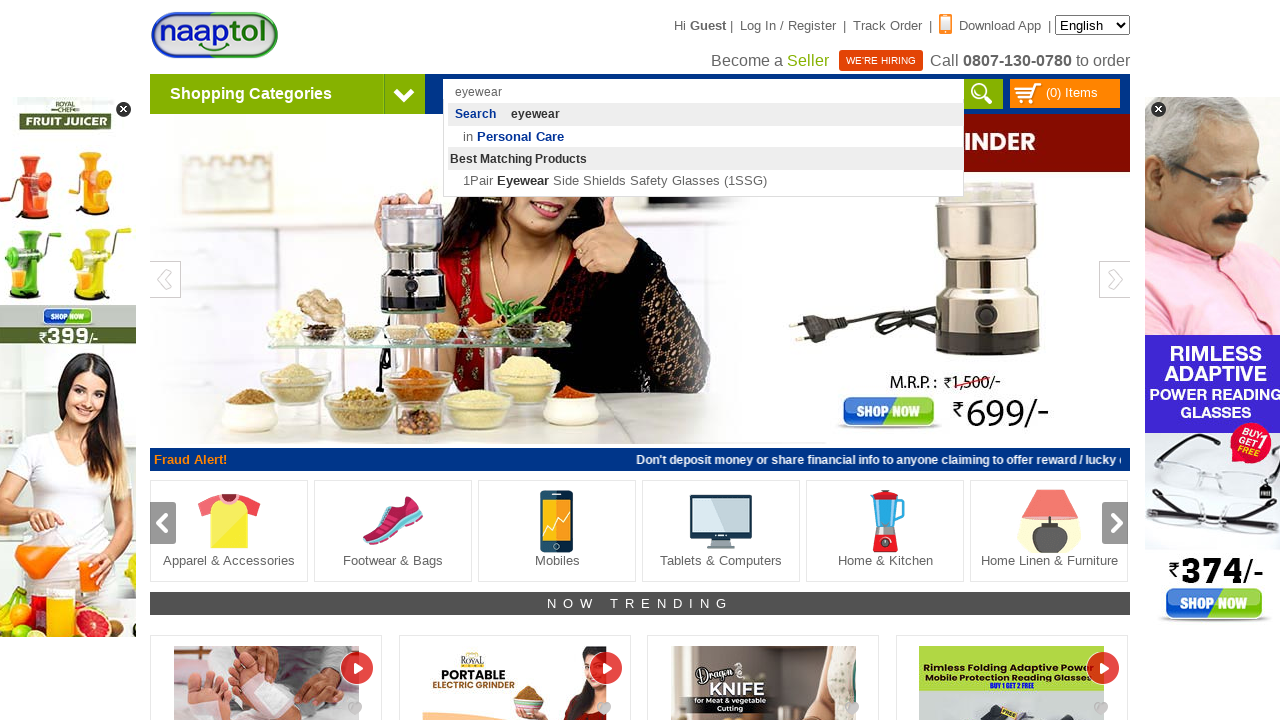